Tests clicking a button that has a dynamic ID by using text-based locator

Starting URL: http://uitestingplayground.com/dynamicid

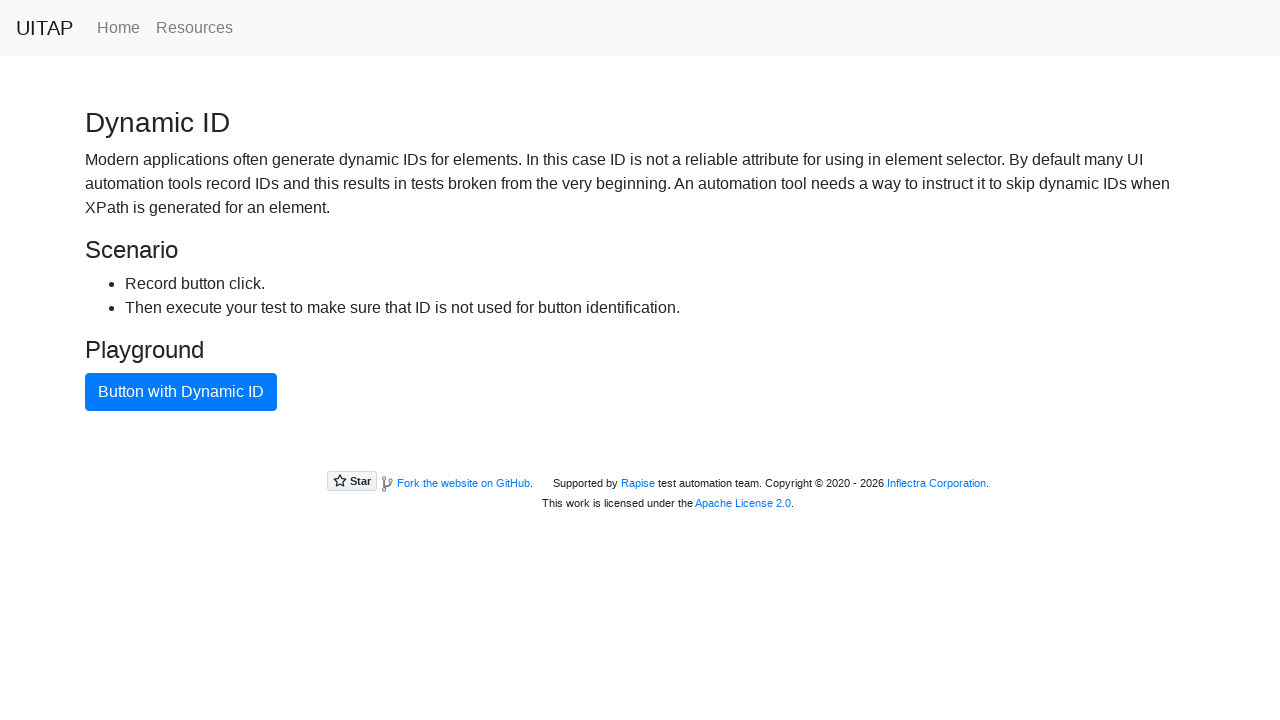

Clicked on German language link
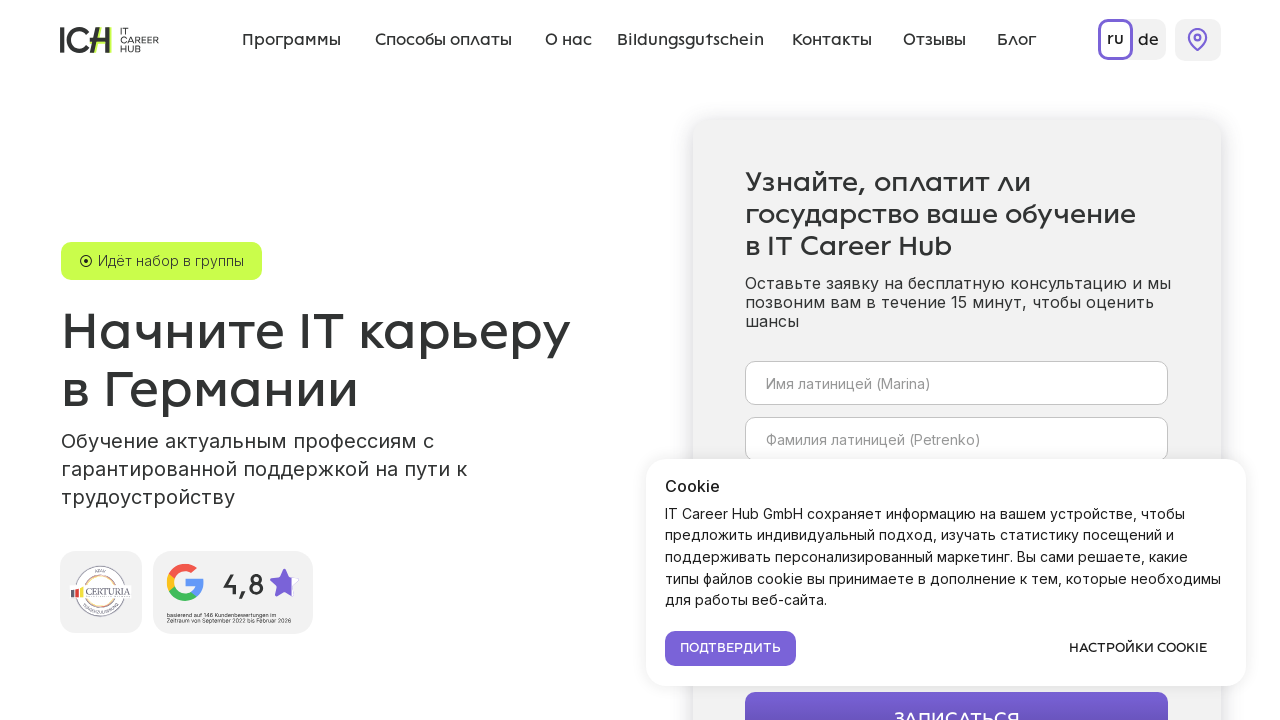

Page loaded with networkidle state
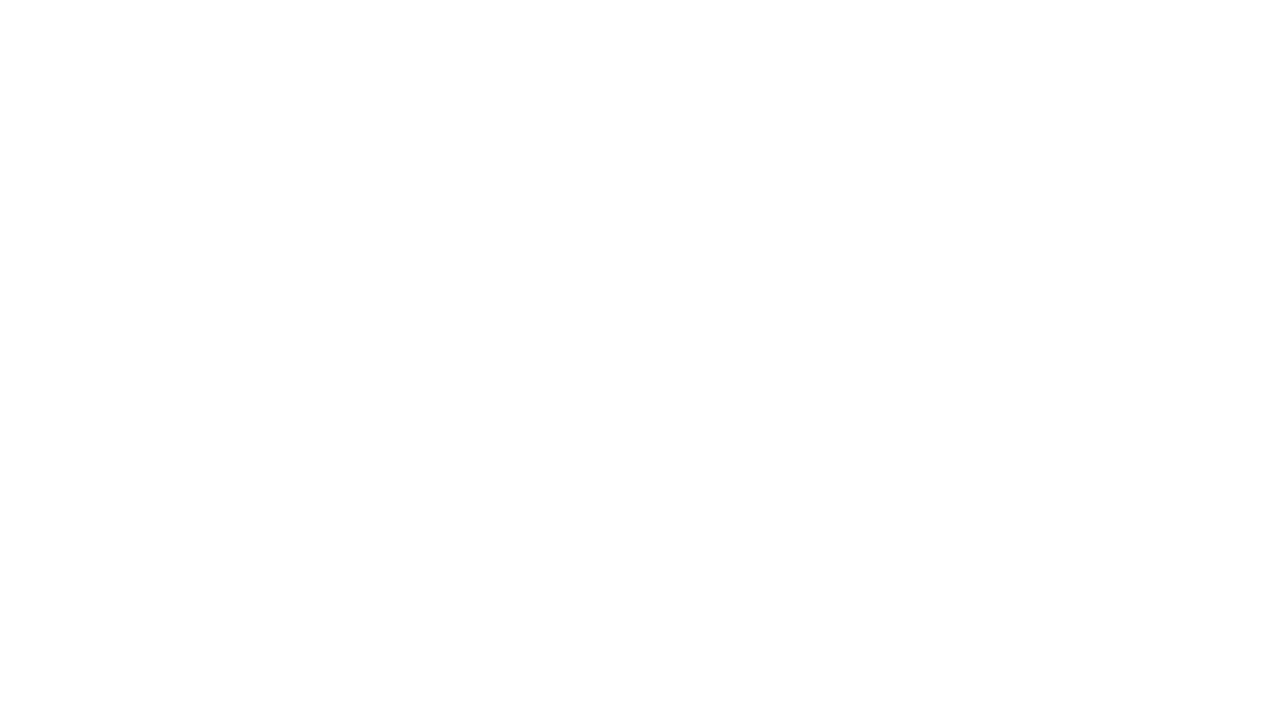

Verified URL changed to German version (https://itcareerhub.de/)
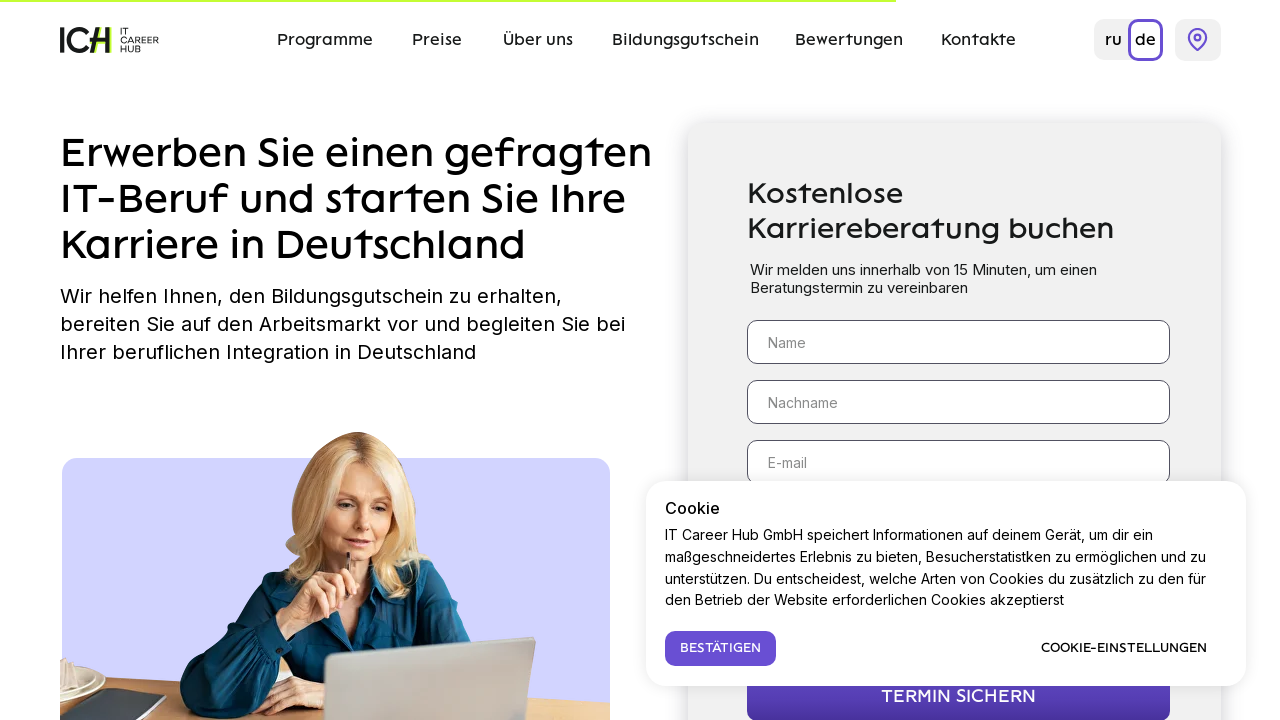

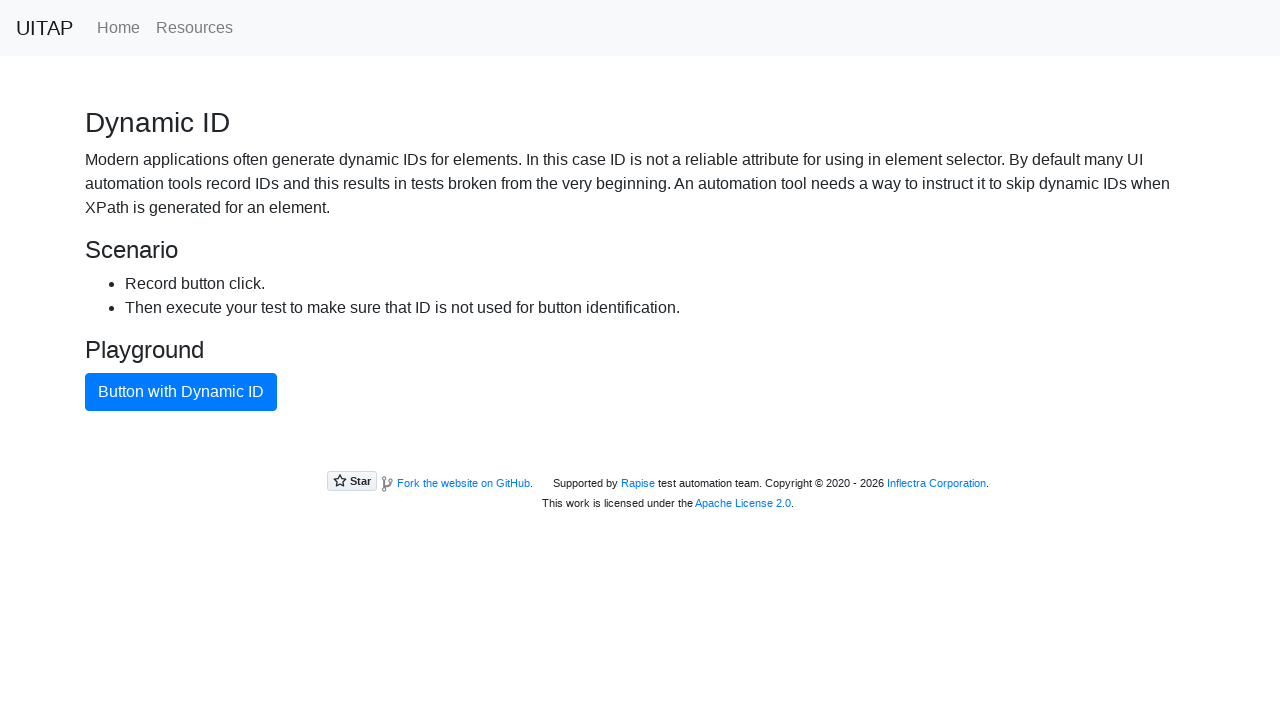